Tests a simple form submission by filling out fields for first name, last name, email, contact number, and message, then submitting and handling the alert popup

Starting URL: https://v1.training-support.net/selenium/simple-form

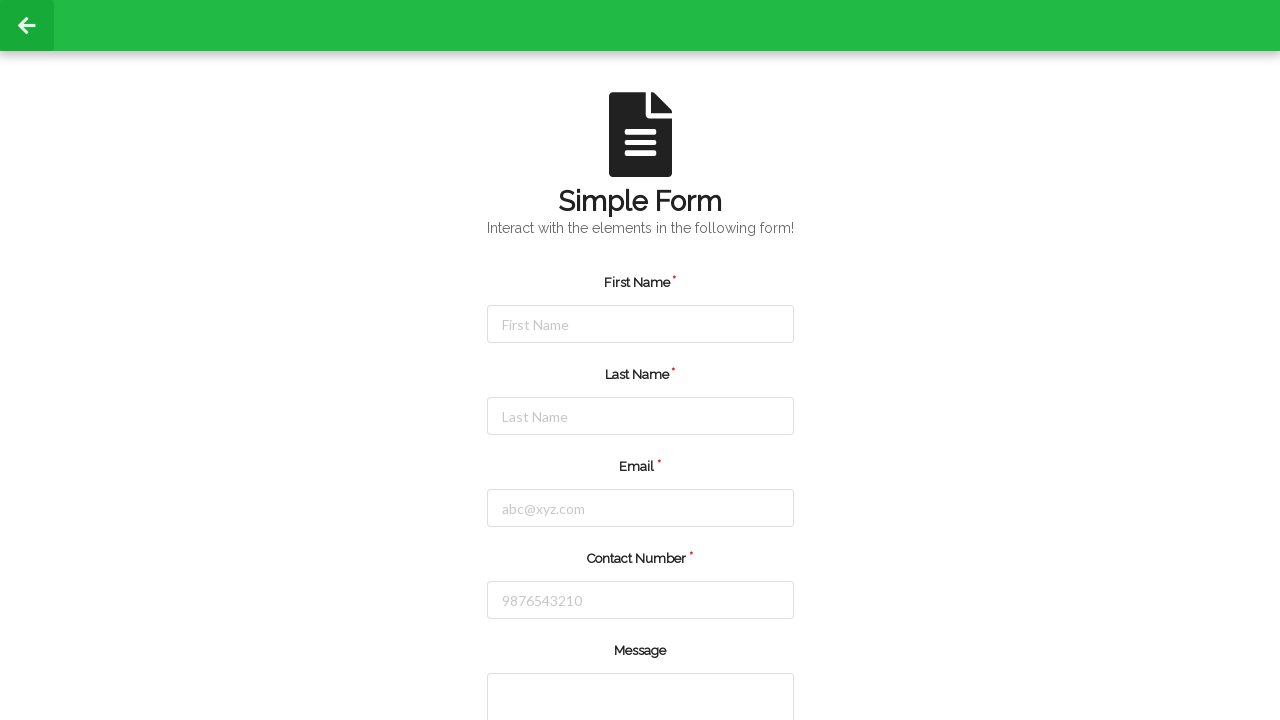

Verified first name field is enabled
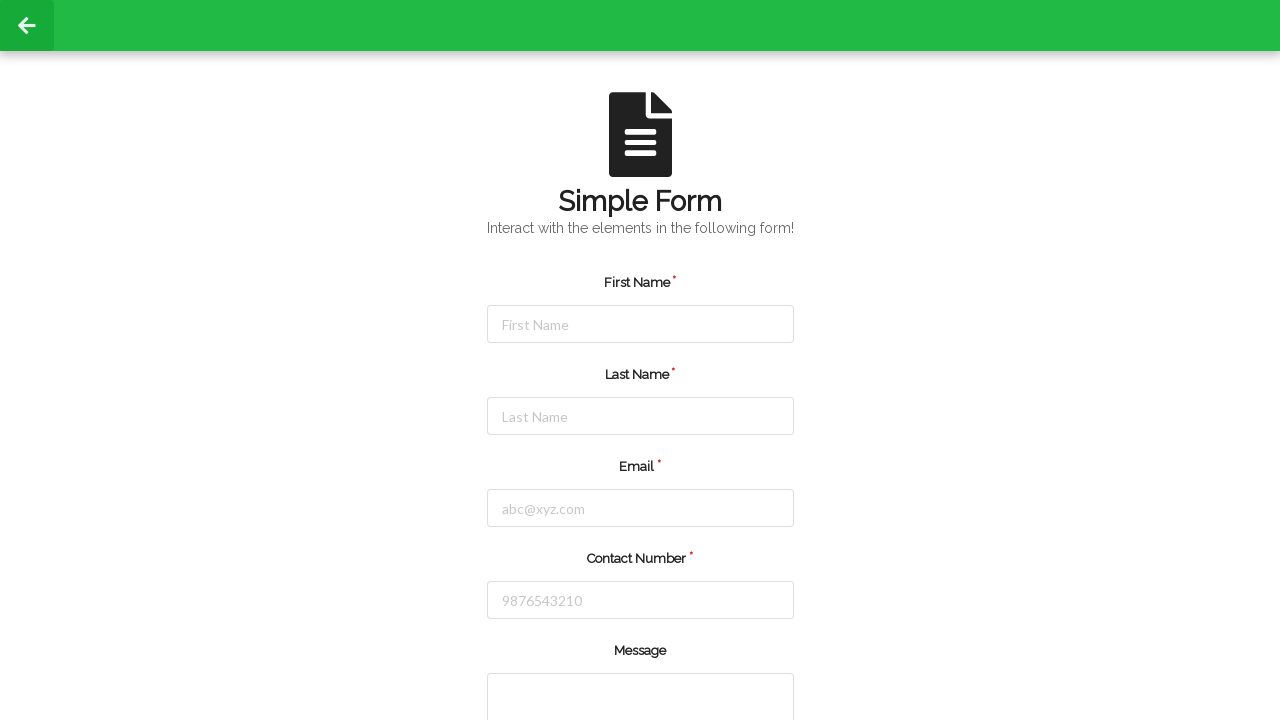

Filled first name field with 'varsha' on #firstName
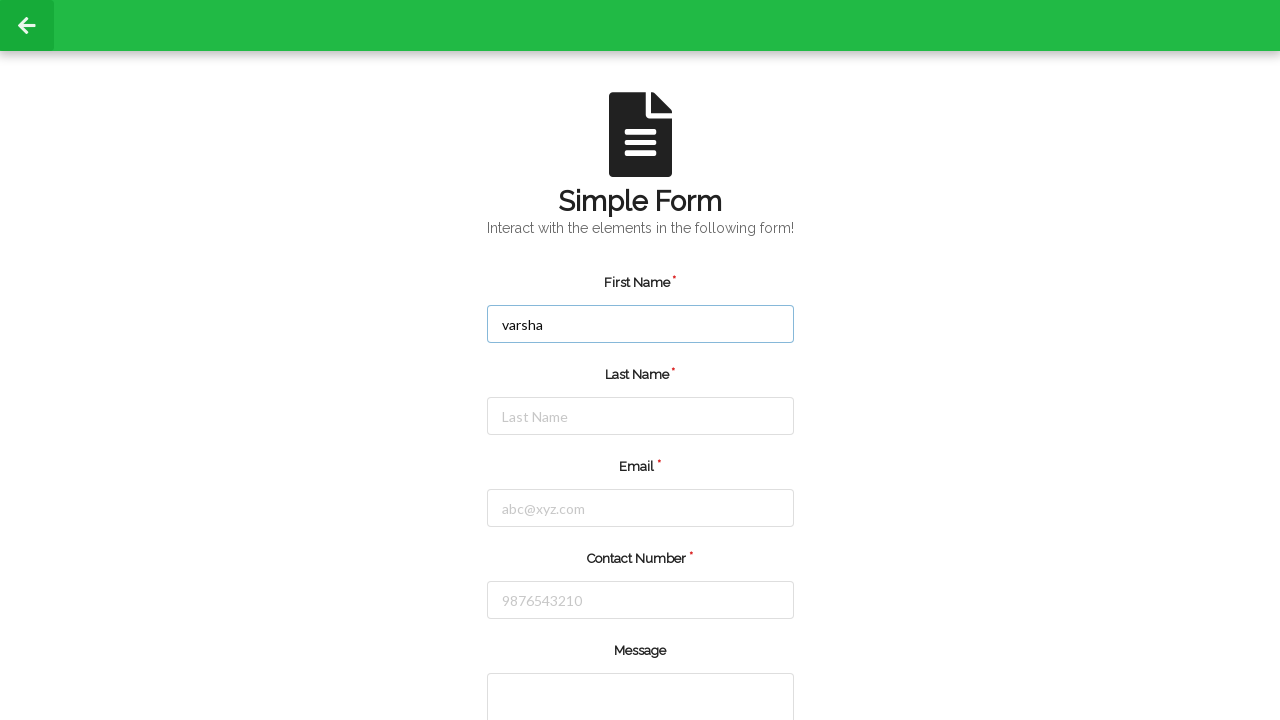

Filled last name field with 'agarwal' on #lastName
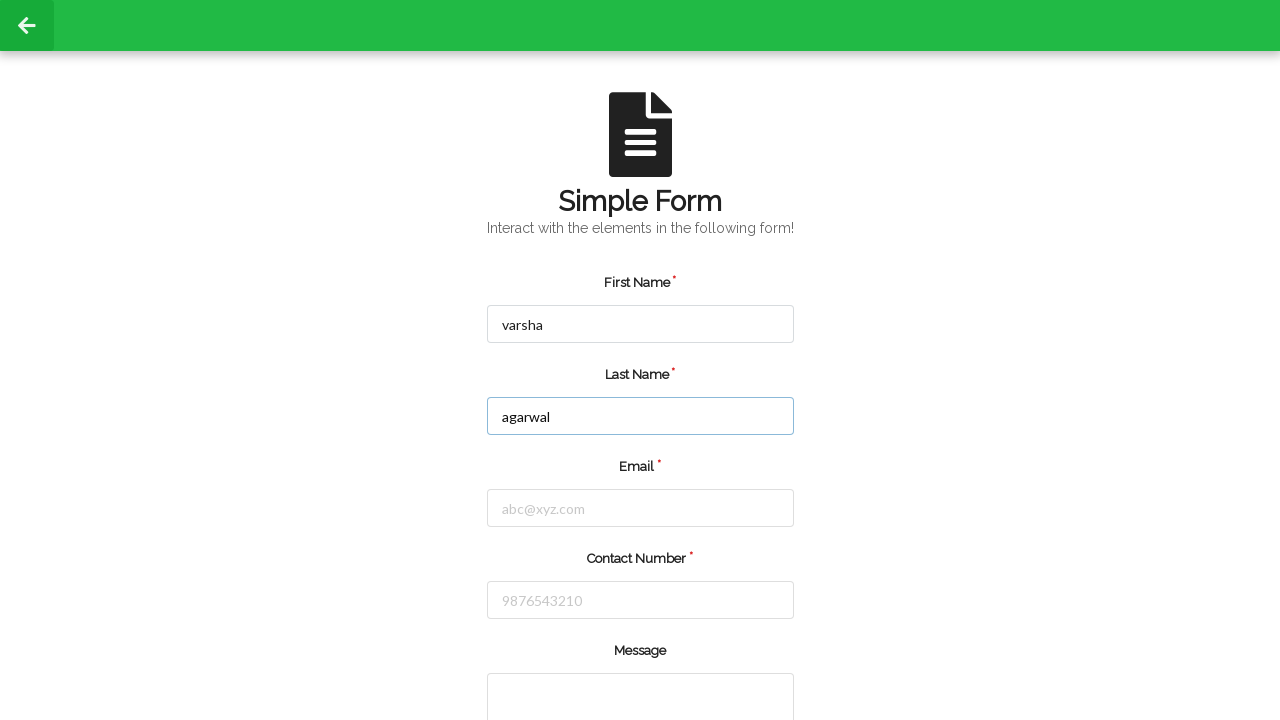

Filled email field with 'varsha31889@gmail.com' on #email
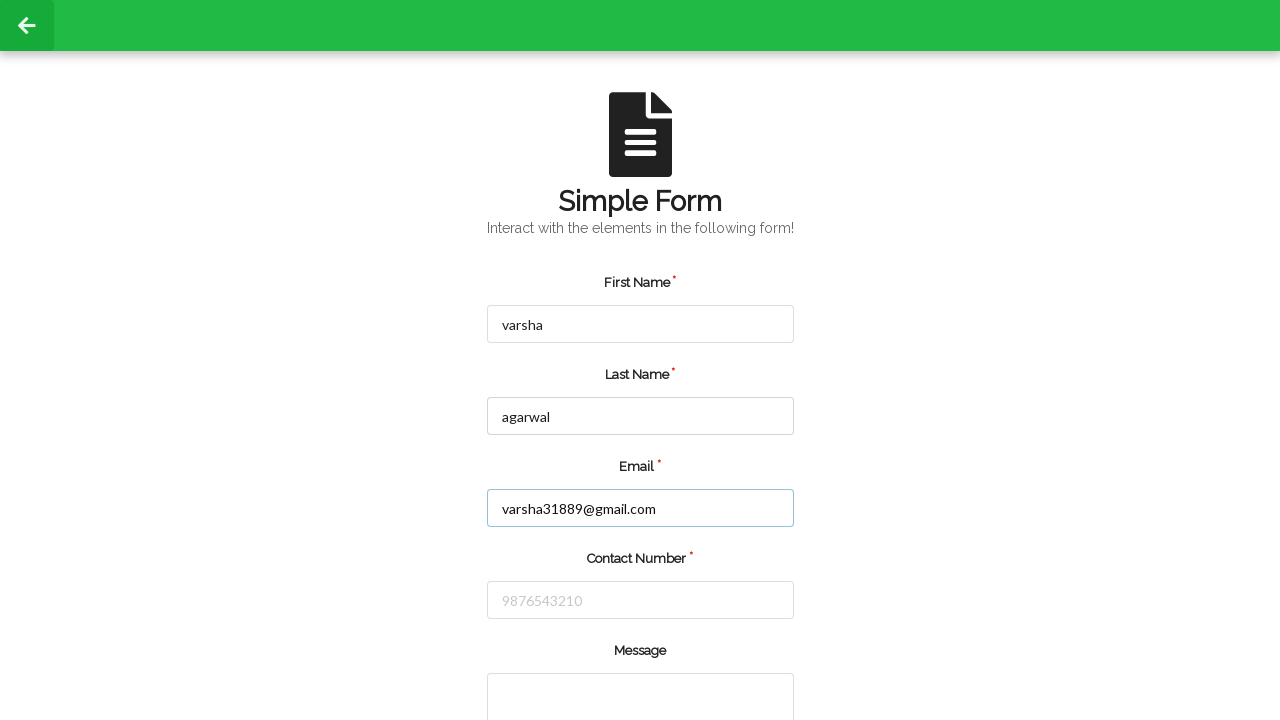

Filled contact number field with '9768822111' on #number
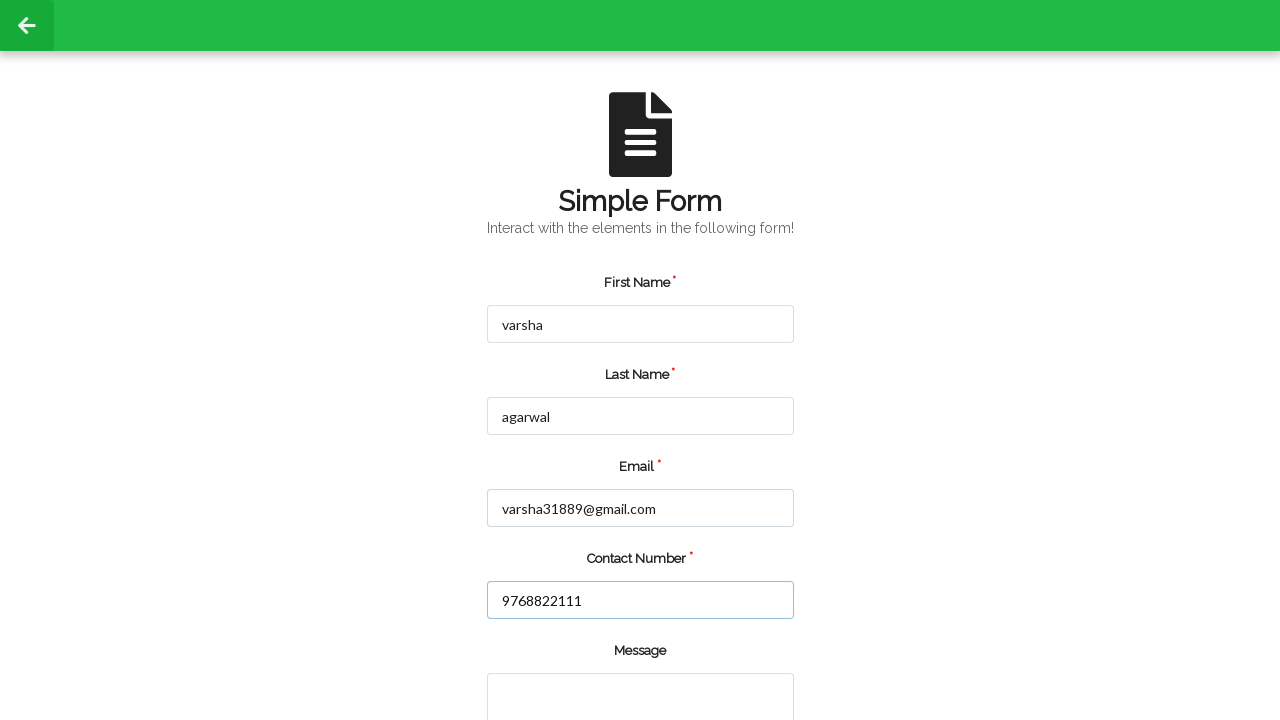

Filled message textarea with 'HELLO ALL OF U' on textarea
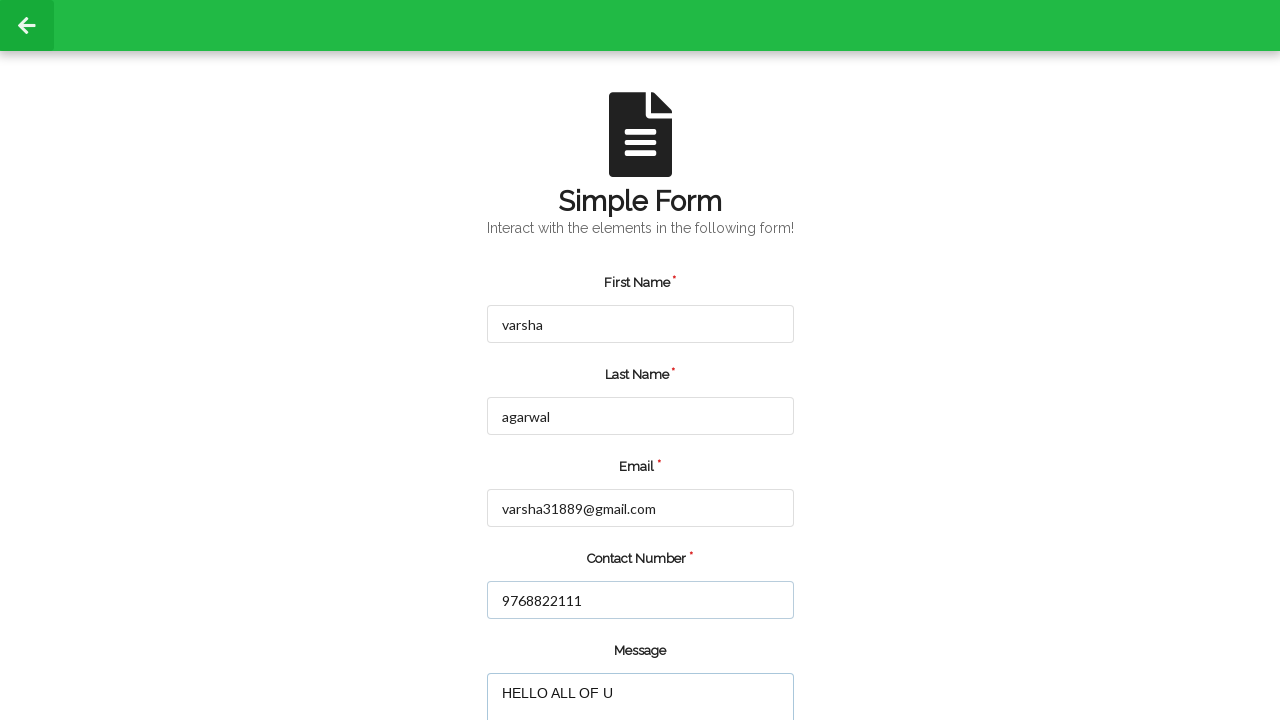

Clicked submit button to submit form at (558, 660) on input[value='submit']
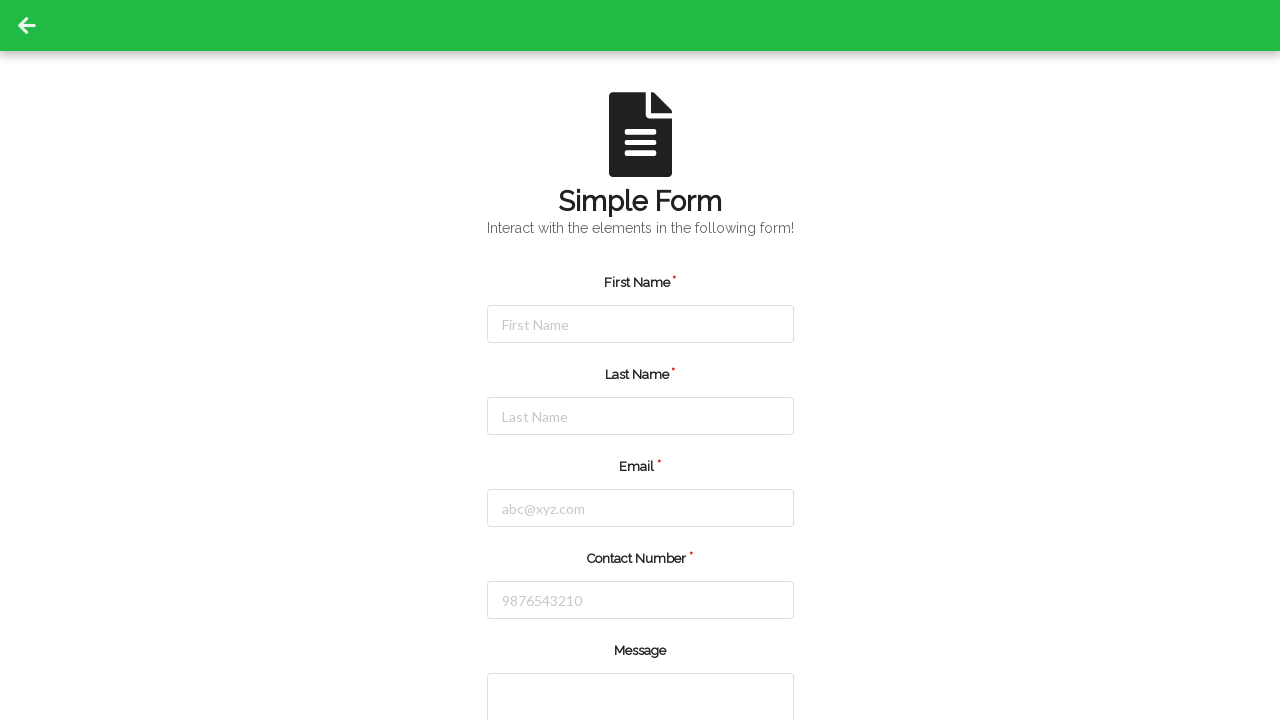

Set up dialog handler to accept alert popups
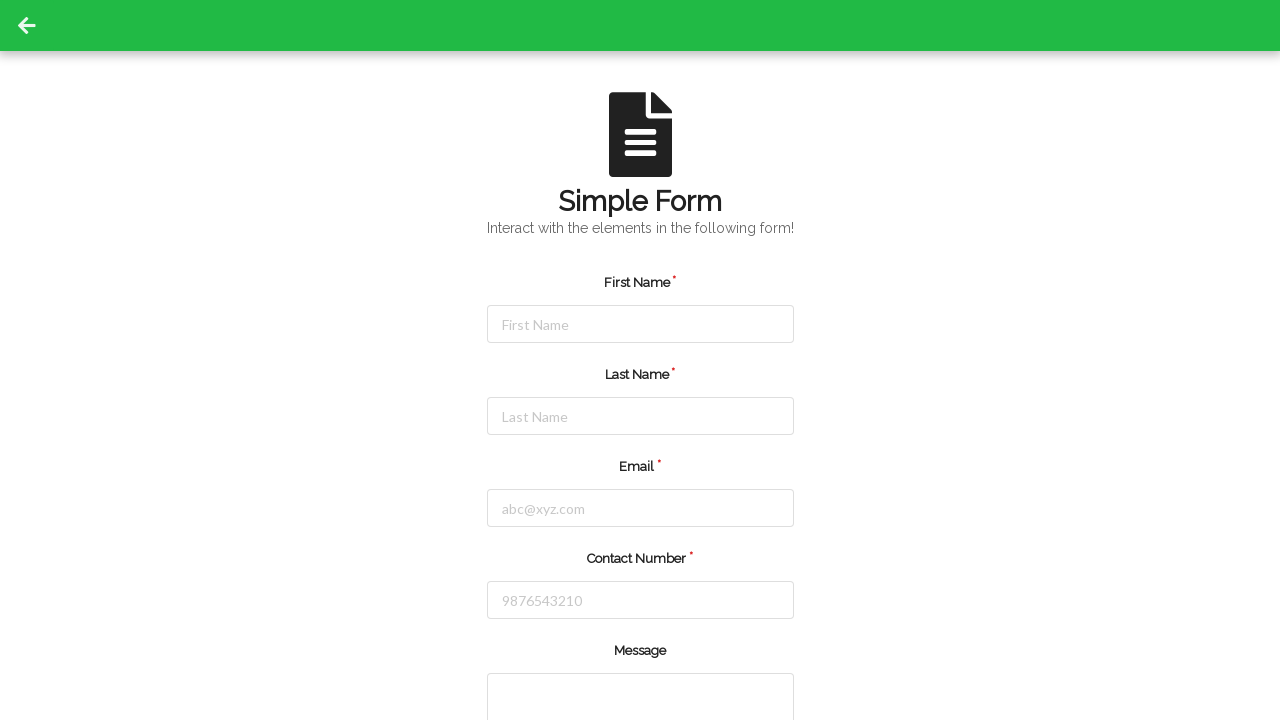

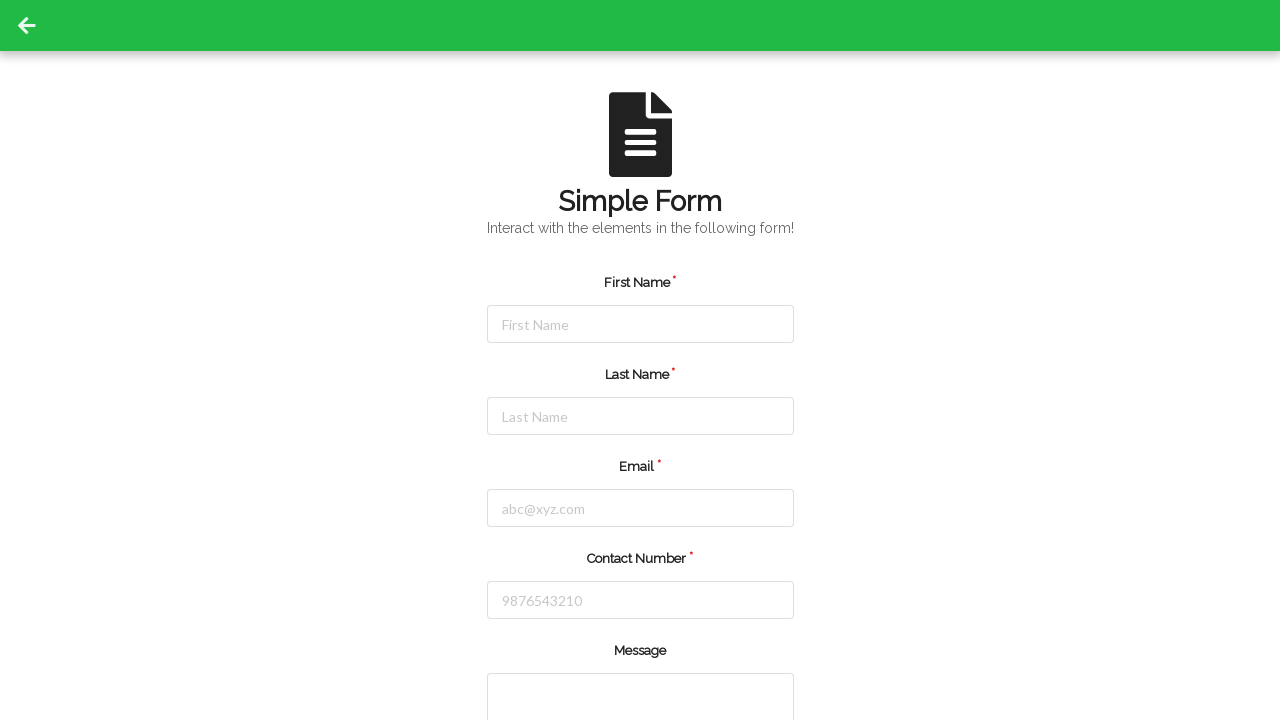